Tests selecting an option from a custom select/dropdown element by clicking to open and selecting a color option

Starting URL: https://interaction-playground.pages.dev/customisations

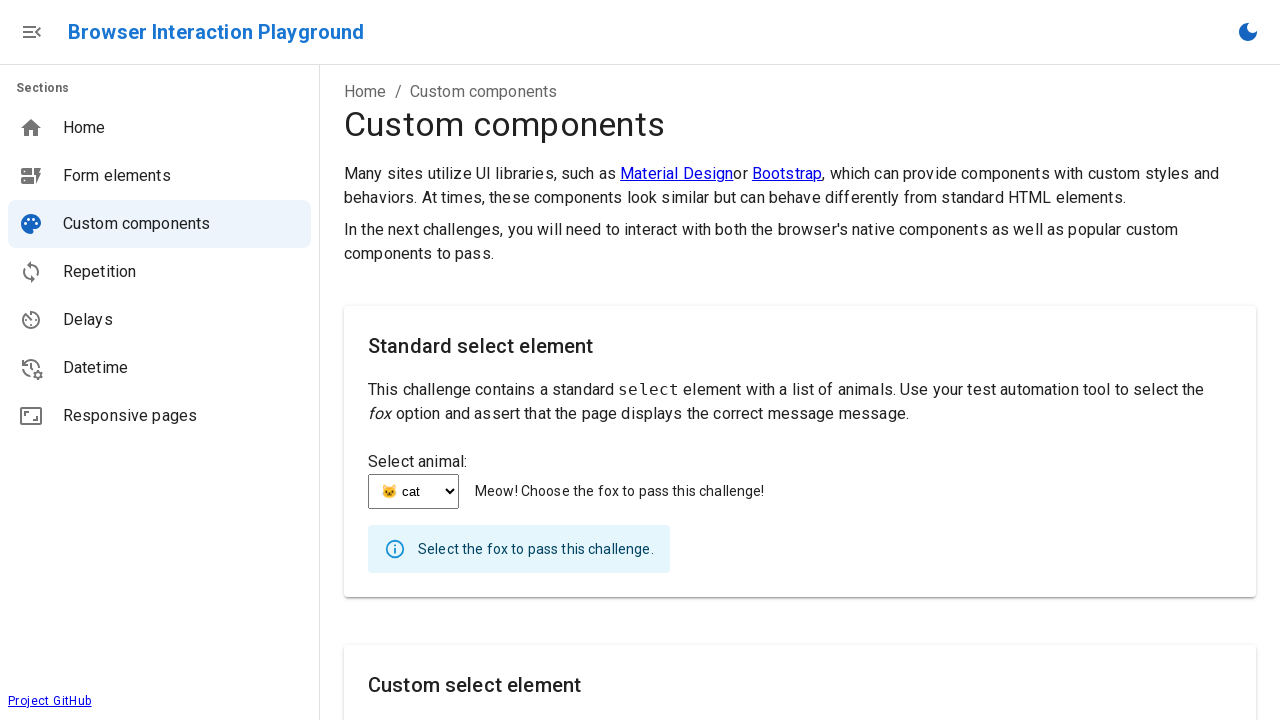

Clicked custom select element to open dropdown at (792, 392) on internal:label=""s
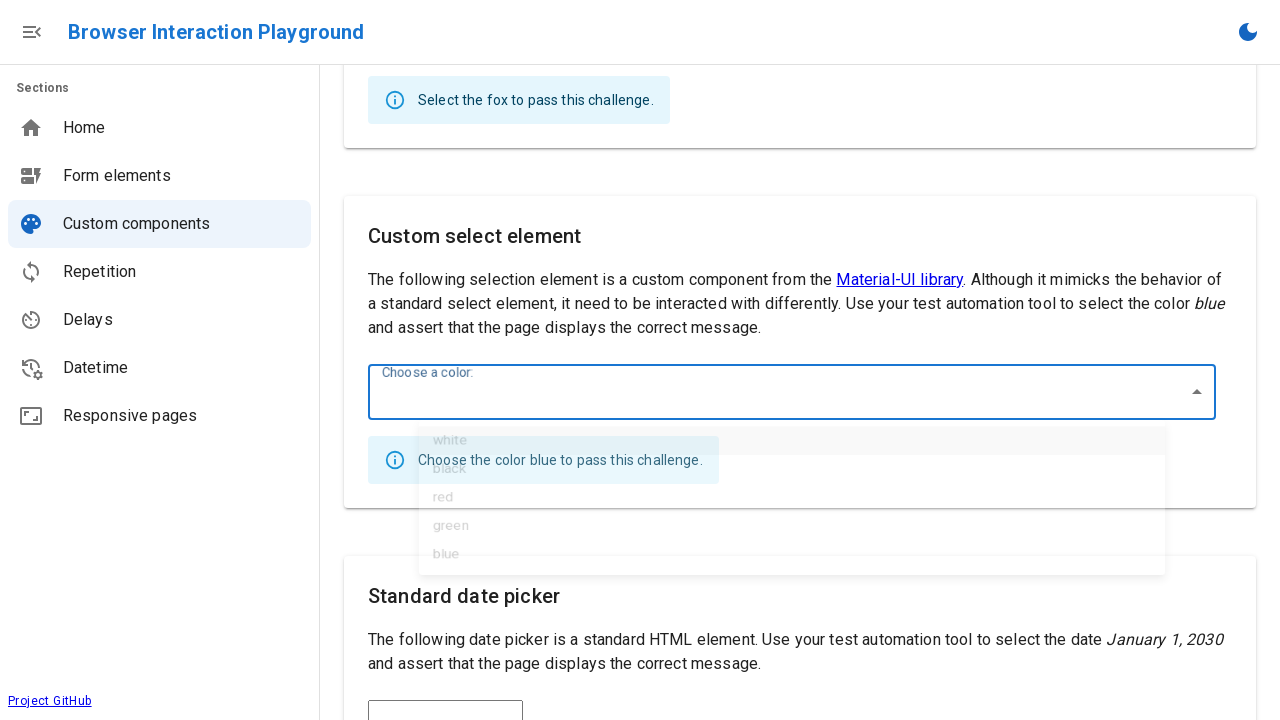

Selected 'blue' option from custom select dropdown at (792, 590) on internal:role=option[name="blue"i]
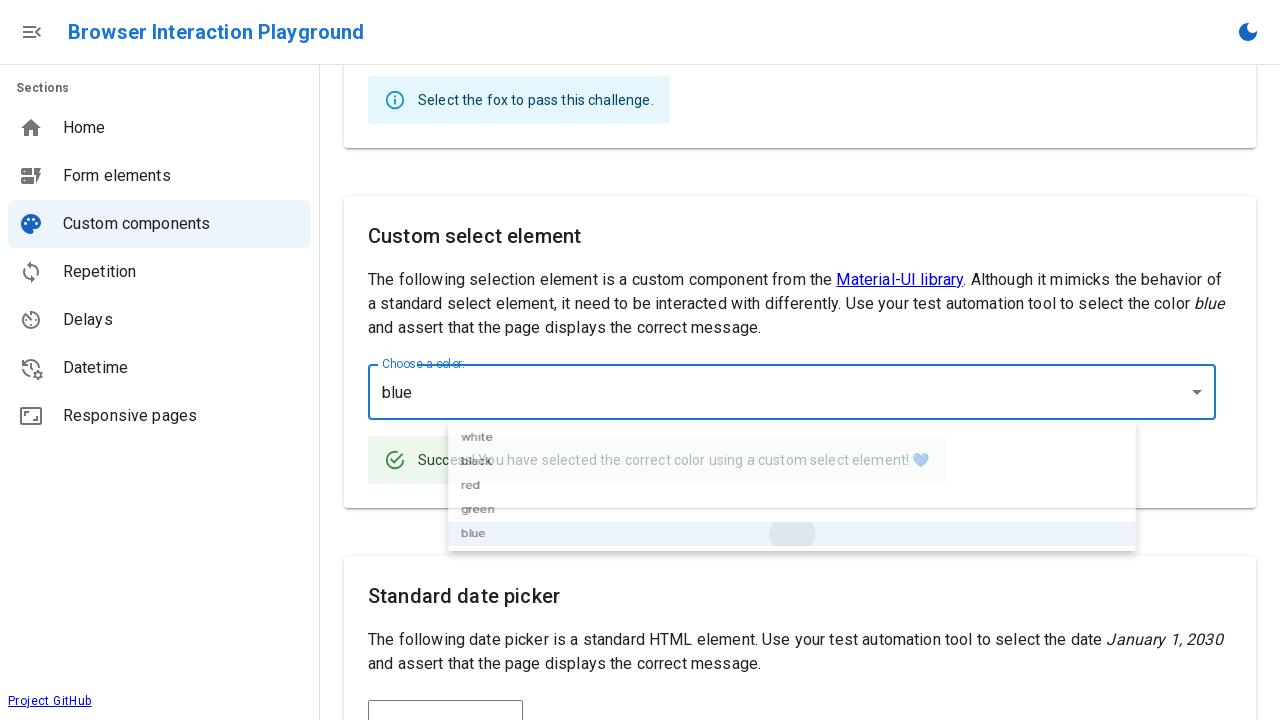

Clicked success message to verify selection was completed at (674, 460) on internal:text="Success! You have selected"i
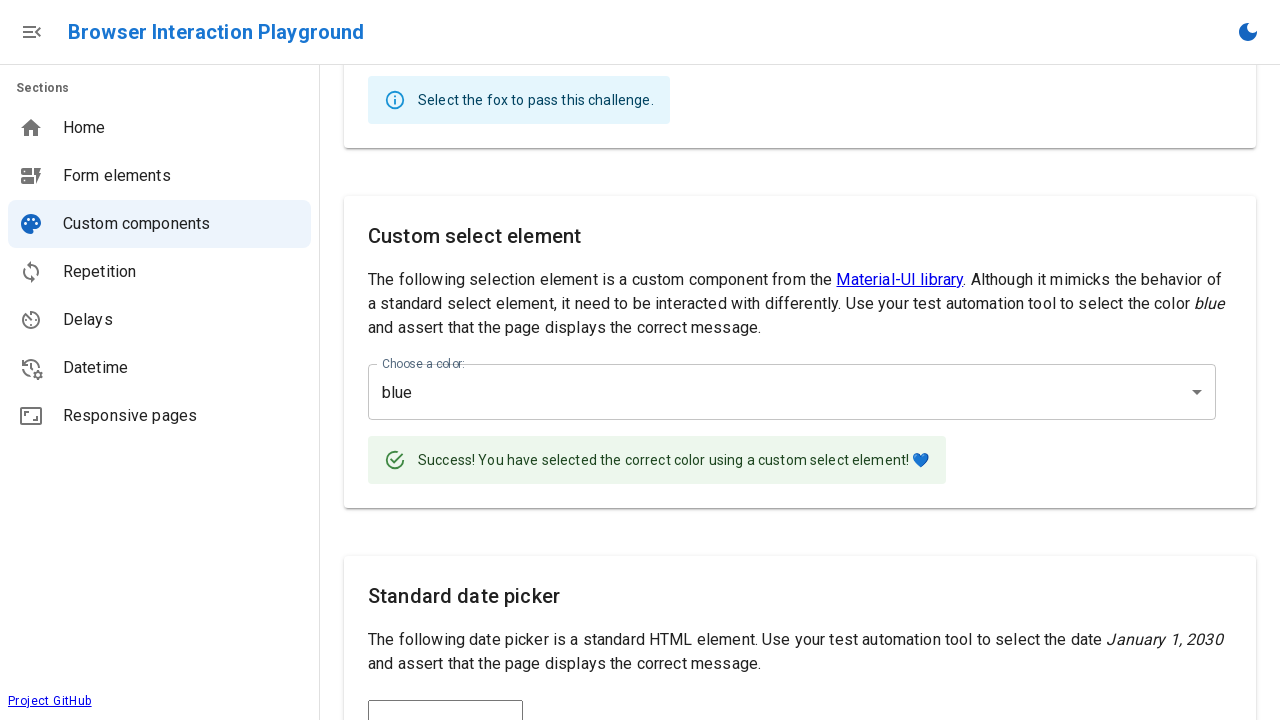

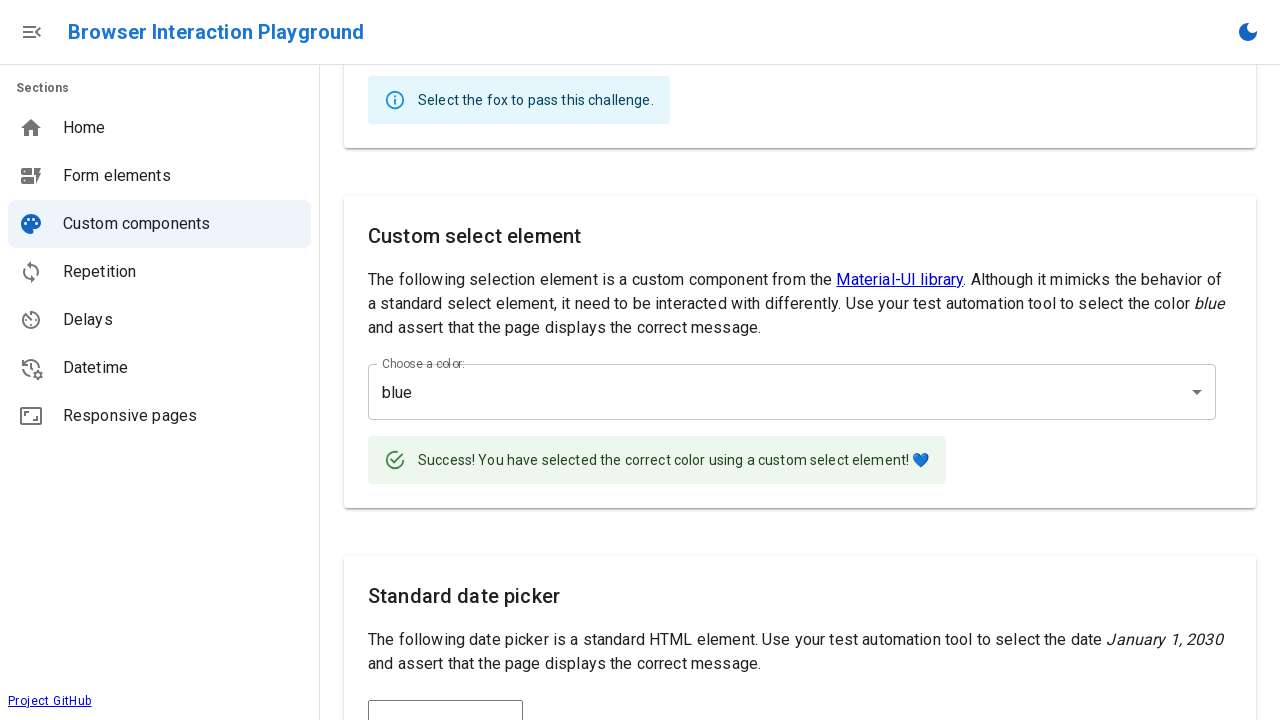